Automates navigation on Burger King India website by toggling the dine-in/delivery option and selecting a chicken wings menu item from the menu carousel.

Starting URL: https://www.burgerking.in/

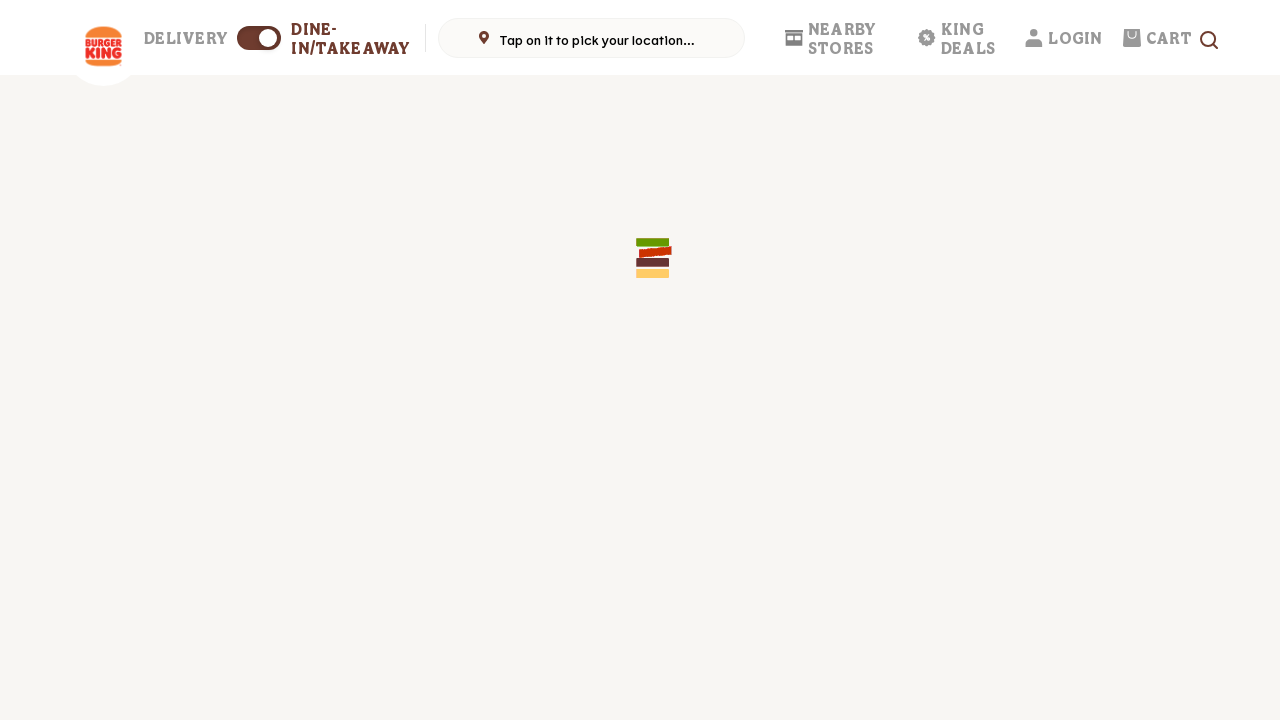

Set up dialog handler to accept any dialogs
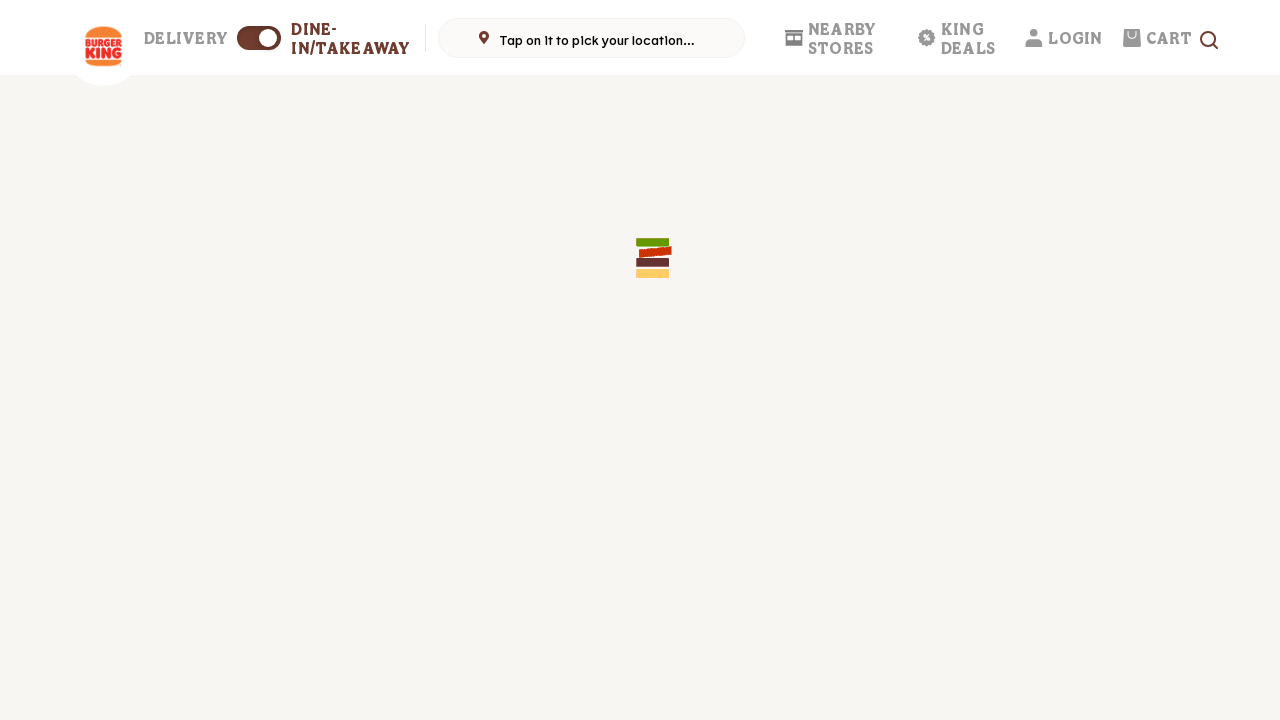

Waited for page to load (networkidle)
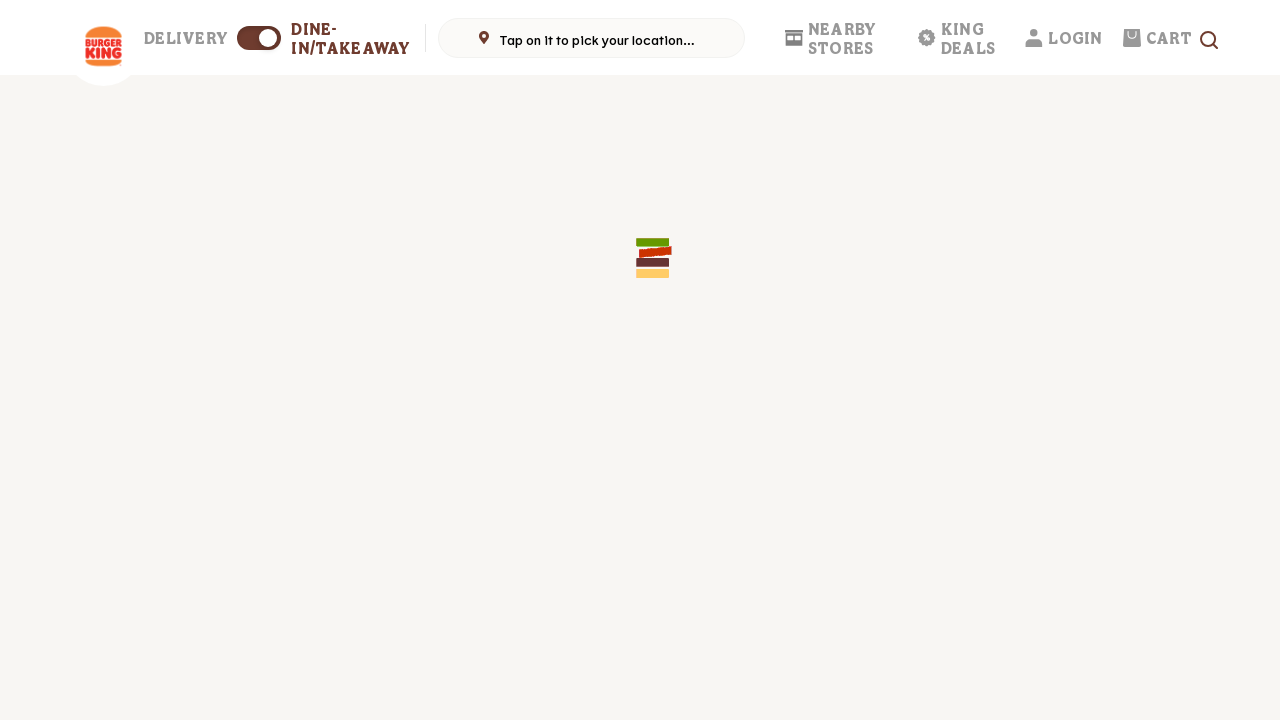

Located dine-in/delivery toggle element
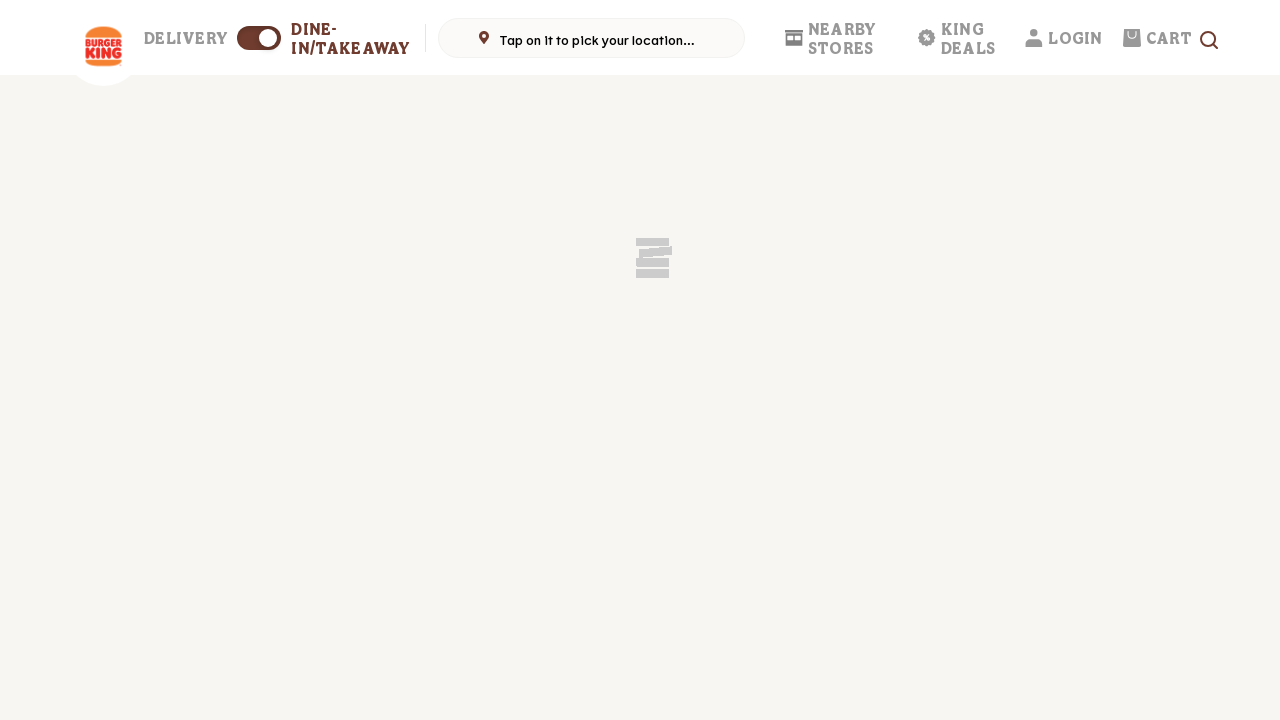

Clicked dine-in/delivery toggle to switch option at (259, 38) on xpath=/html/body/div[1]/div[1]/div[2]/div[1]/label/span
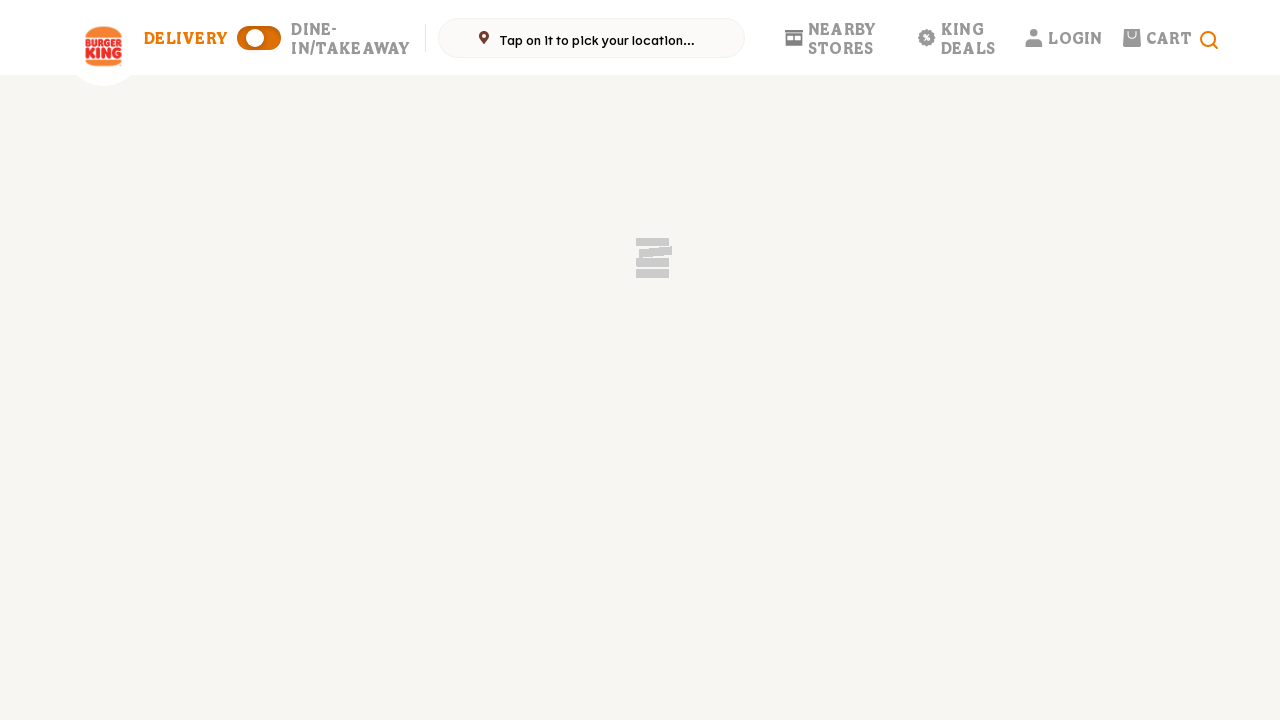

Waited 2 seconds for page transitions
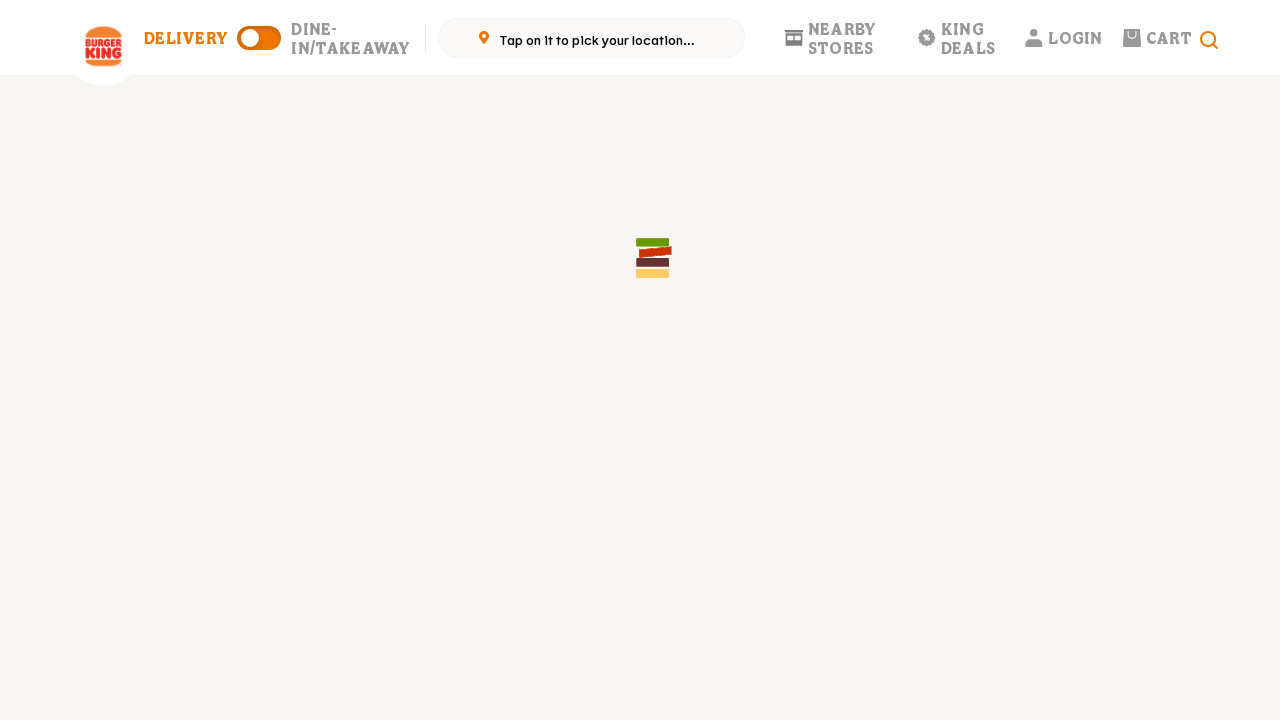

Chicken wings not visible and scroll arrow not found
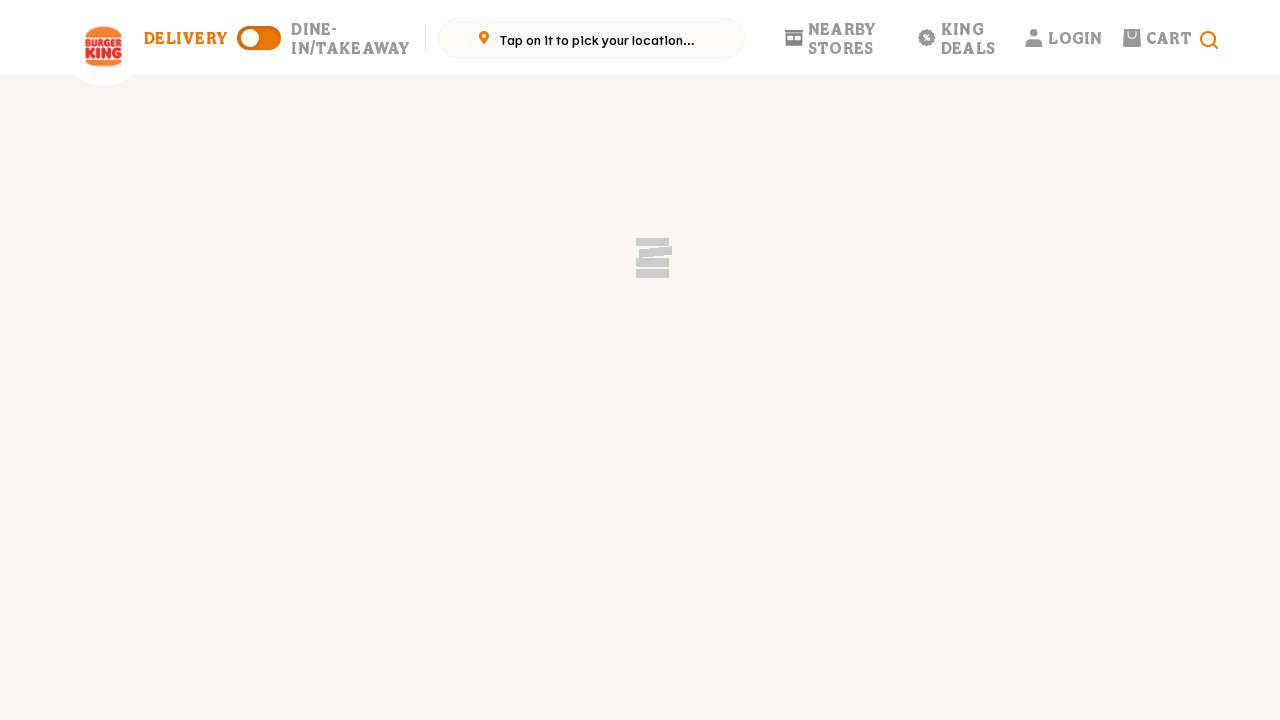

Waited for final page updates (networkidle)
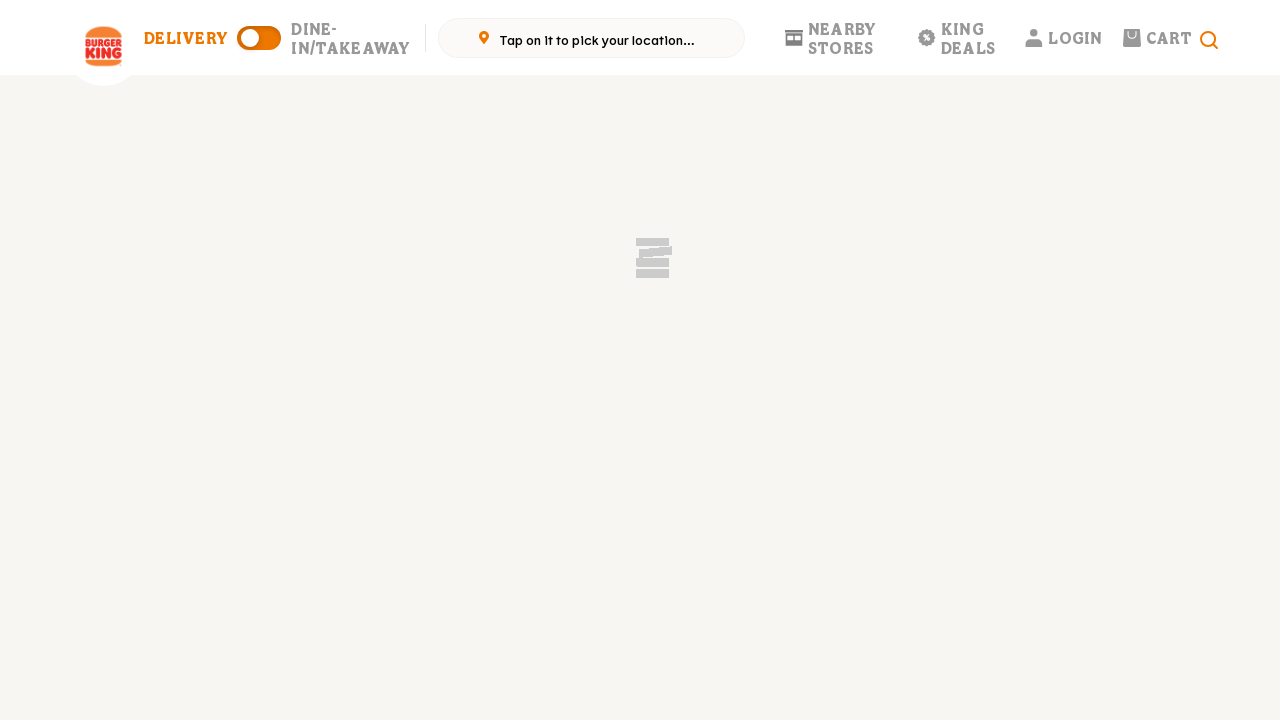

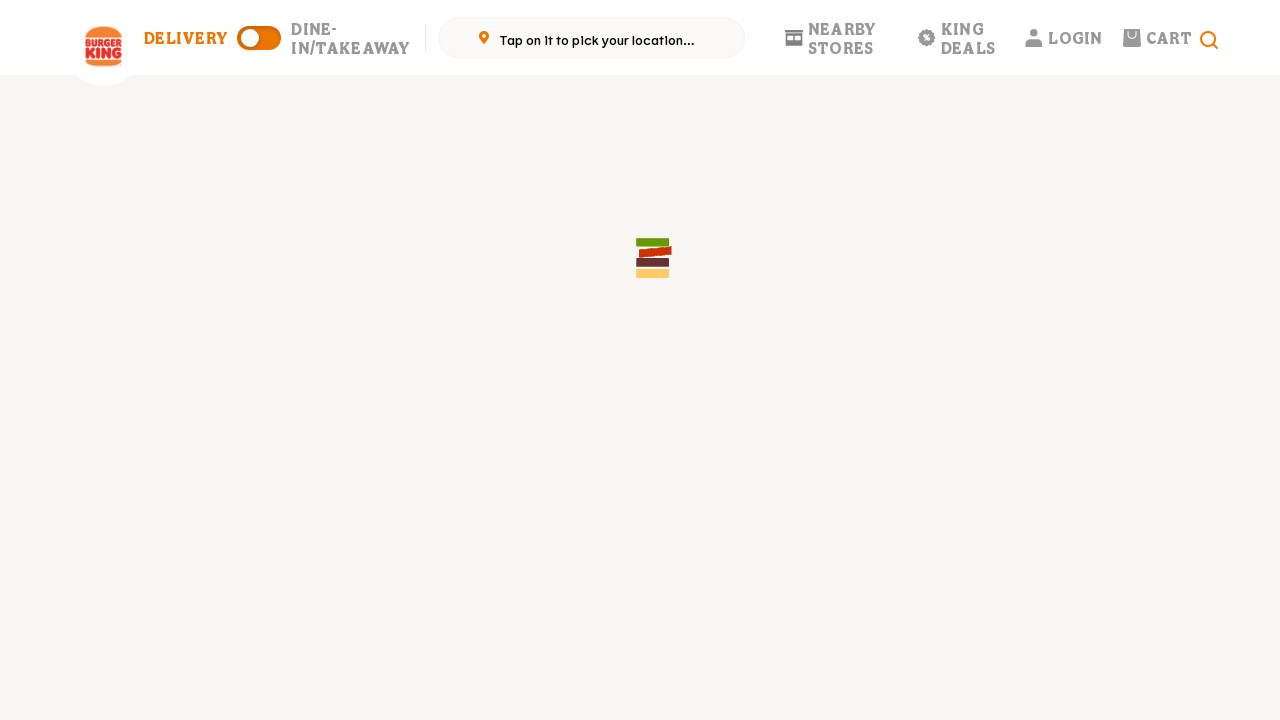